Verifies that the "New User Registration" link is enabled on the CMS portal page

Starting URL: https://portaldev.cms.gov/portal/

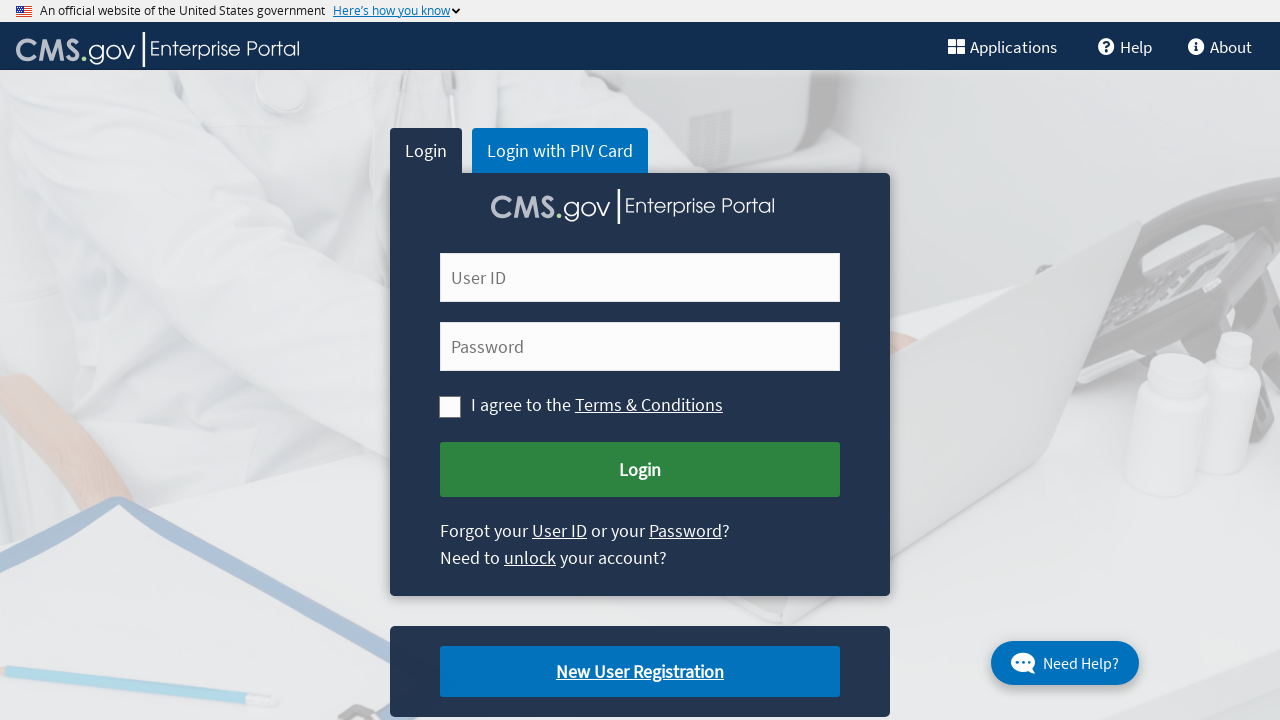

Navigated to CMS portal homepage
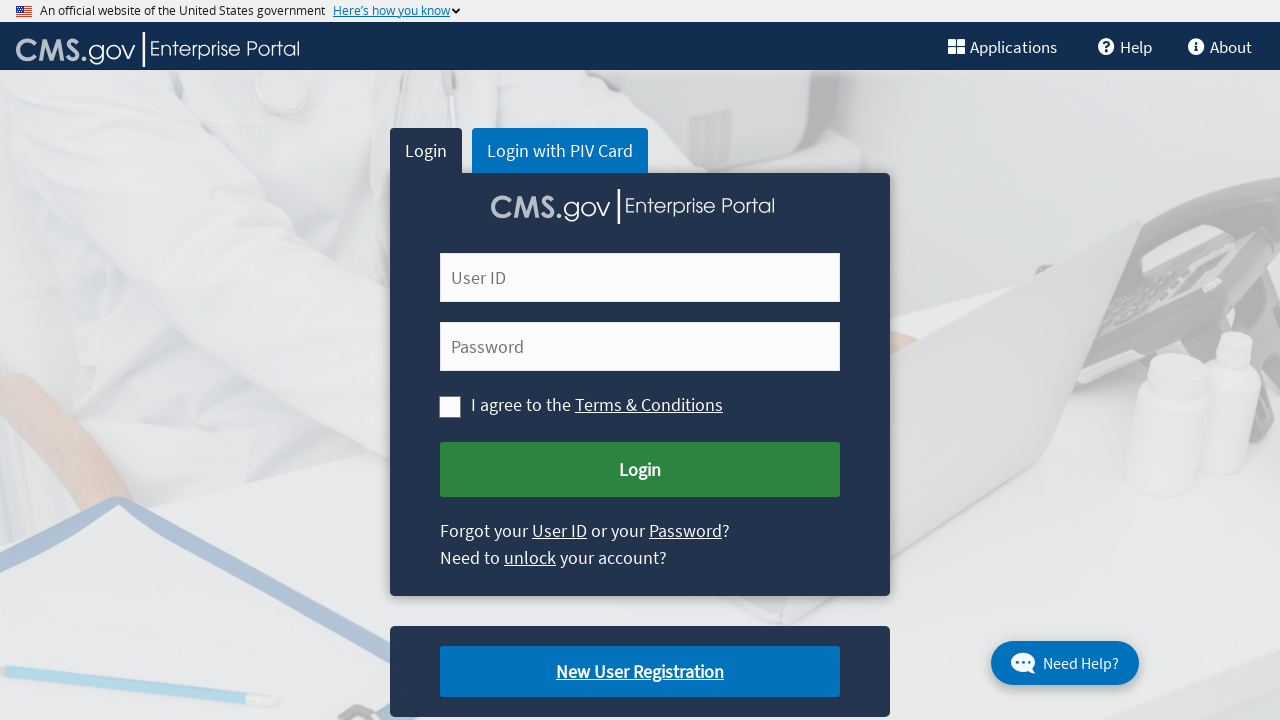

New User Registration link became visible
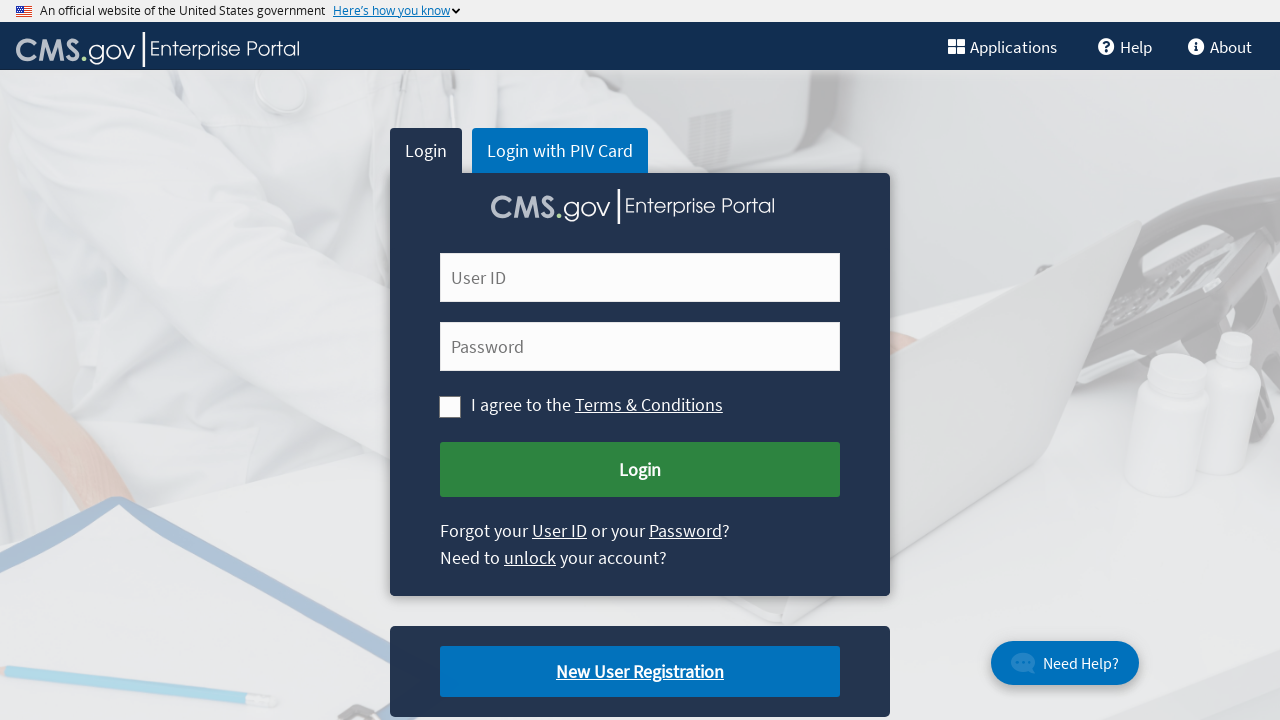

Checked if New User Registration link is enabled
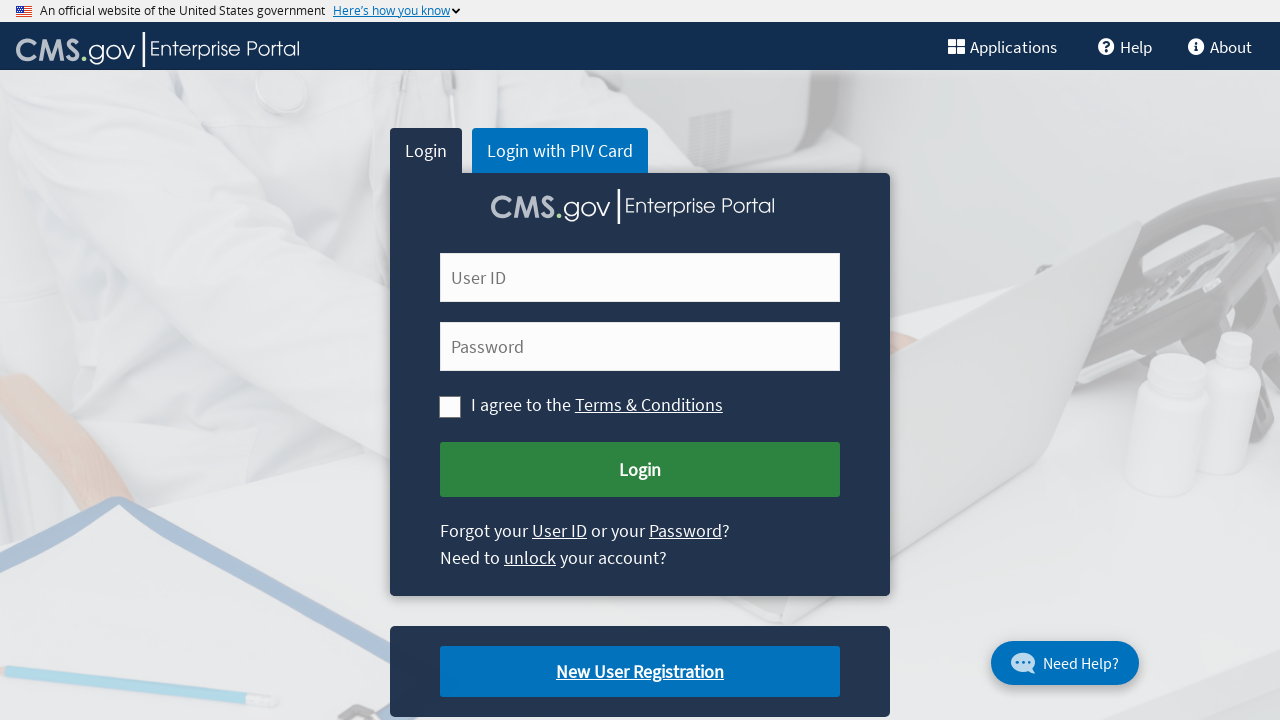

New User Registration link enabled status: True
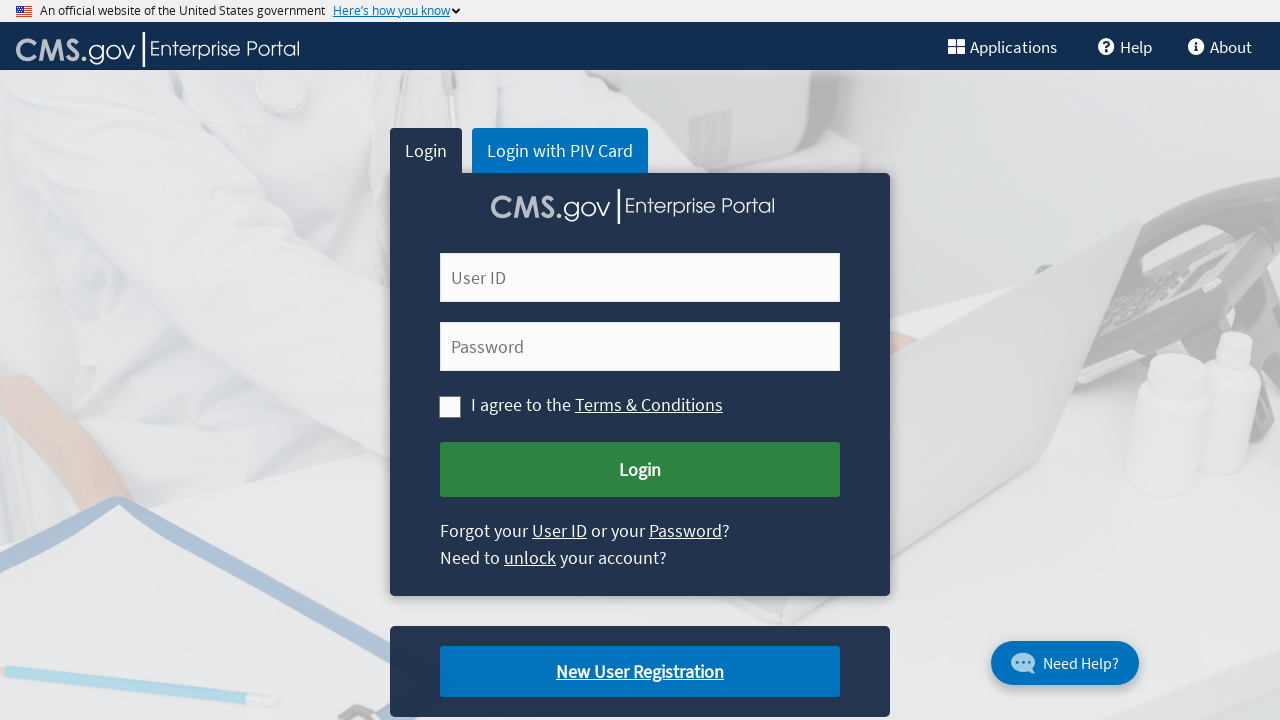

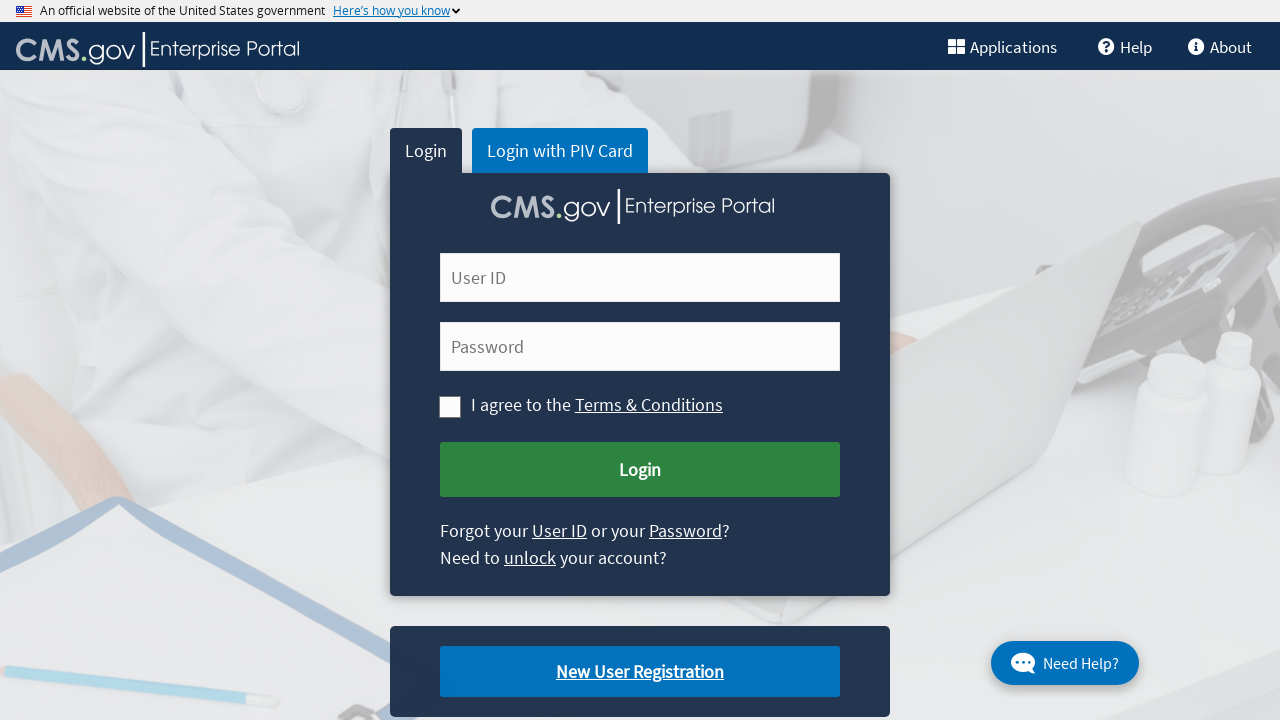